Tests dynamic loading functionality using a reusable wait pattern - clicks start button and waits for "Hello World!" text to appear.

Starting URL: https://the-internet.herokuapp.com/dynamic_loading/1

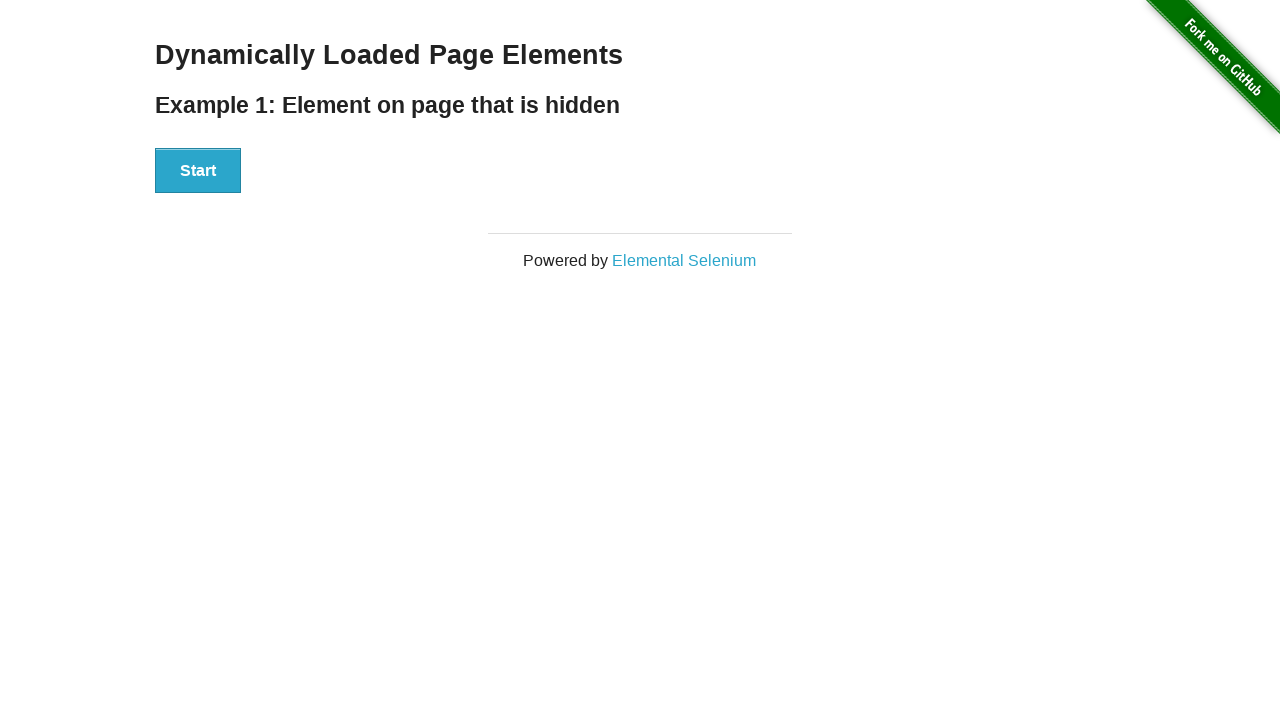

Clicked start button to trigger dynamic loading at (198, 171) on xpath=//div[@id='start']//button
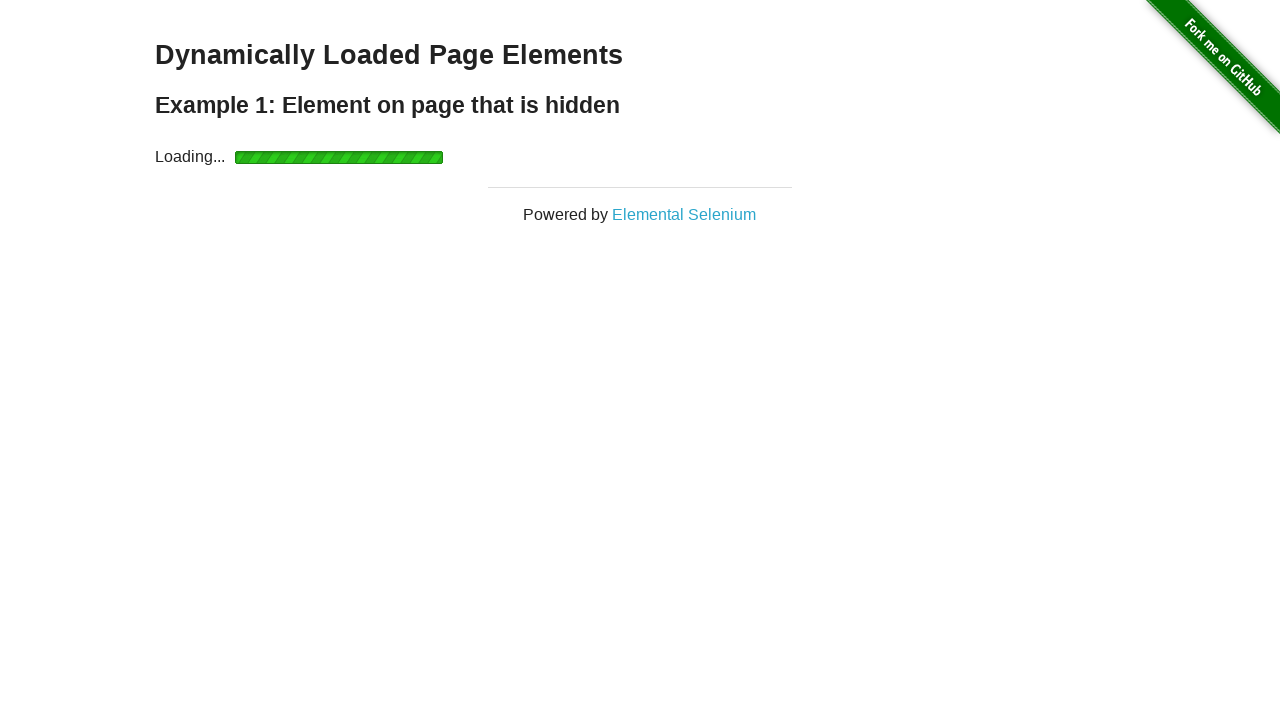

Waited for 'Hello World!' text to become visible
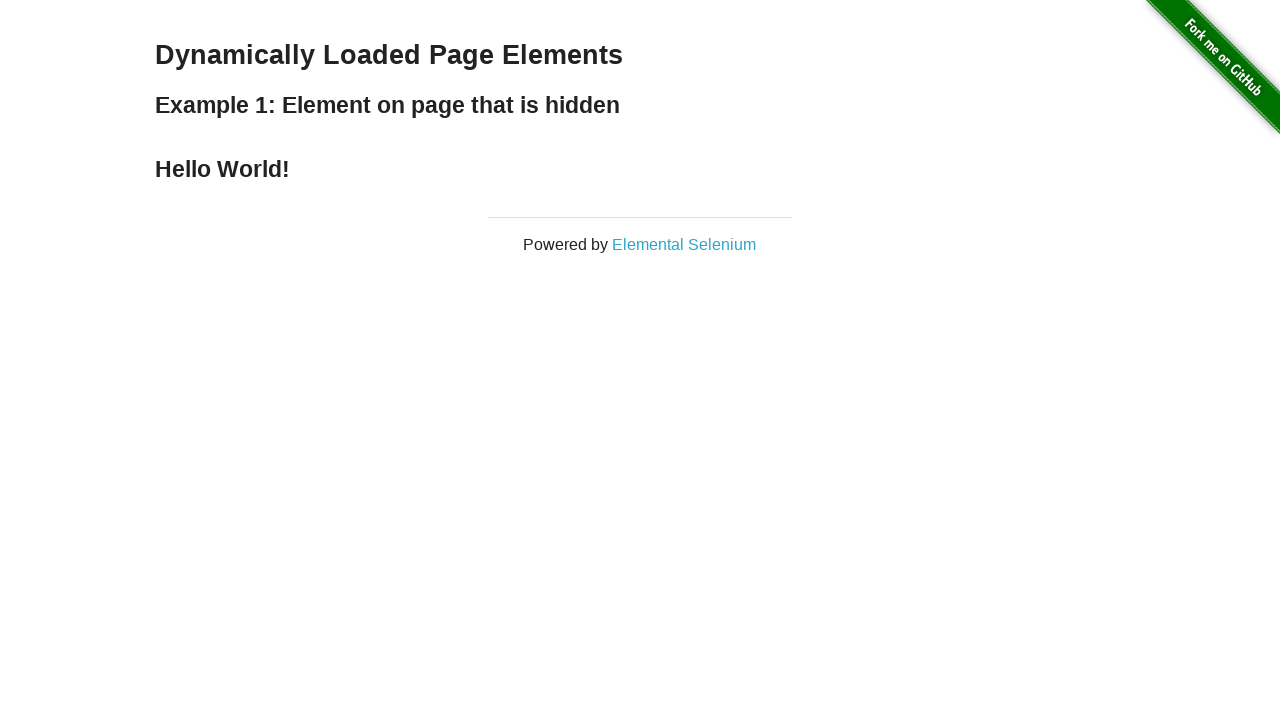

Verified that 'Hello World!' text is displayed correctly
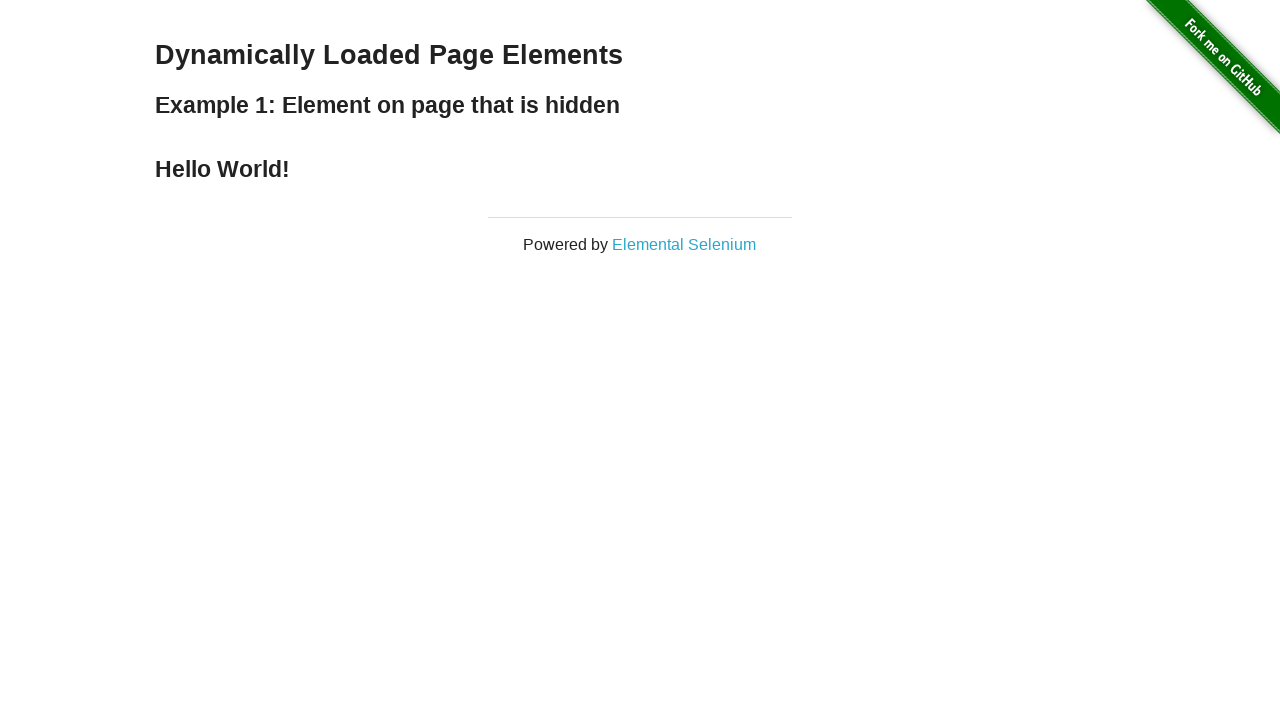

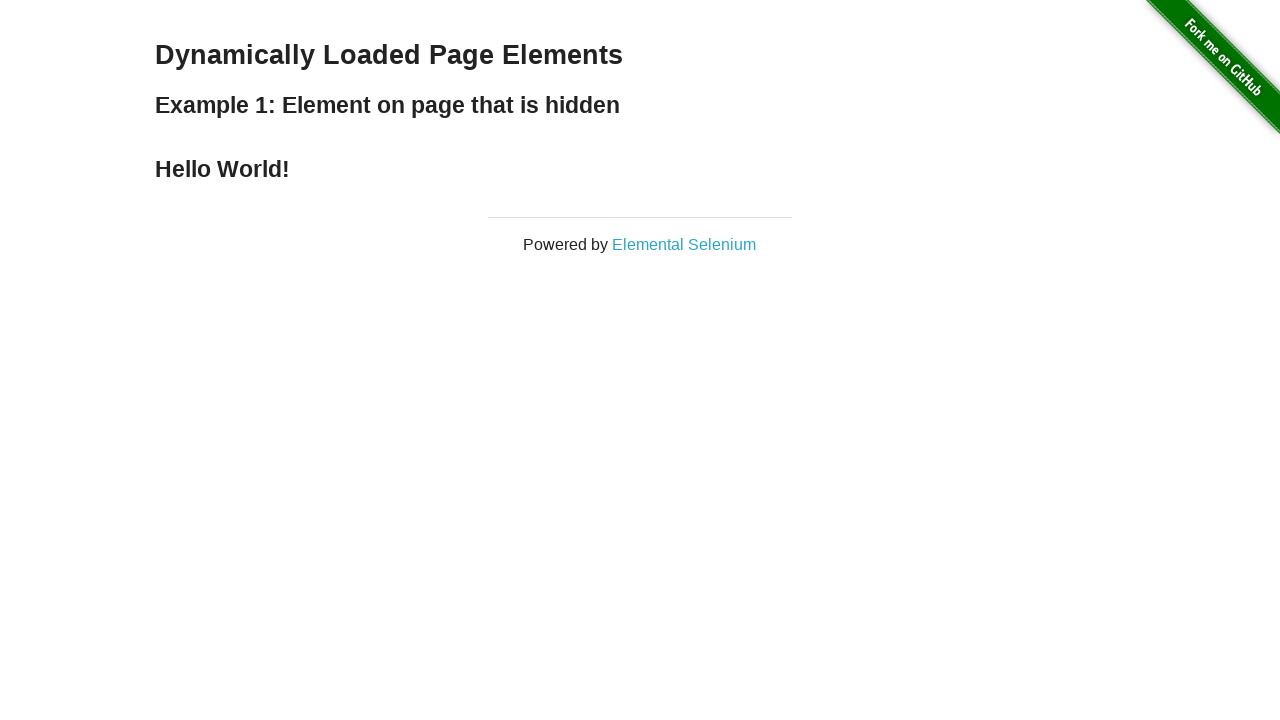